Tests sorting the Due column in descending order by clicking the column header twice and verifying the values are sorted in reverse order

Starting URL: http://the-internet.herokuapp.com/tables

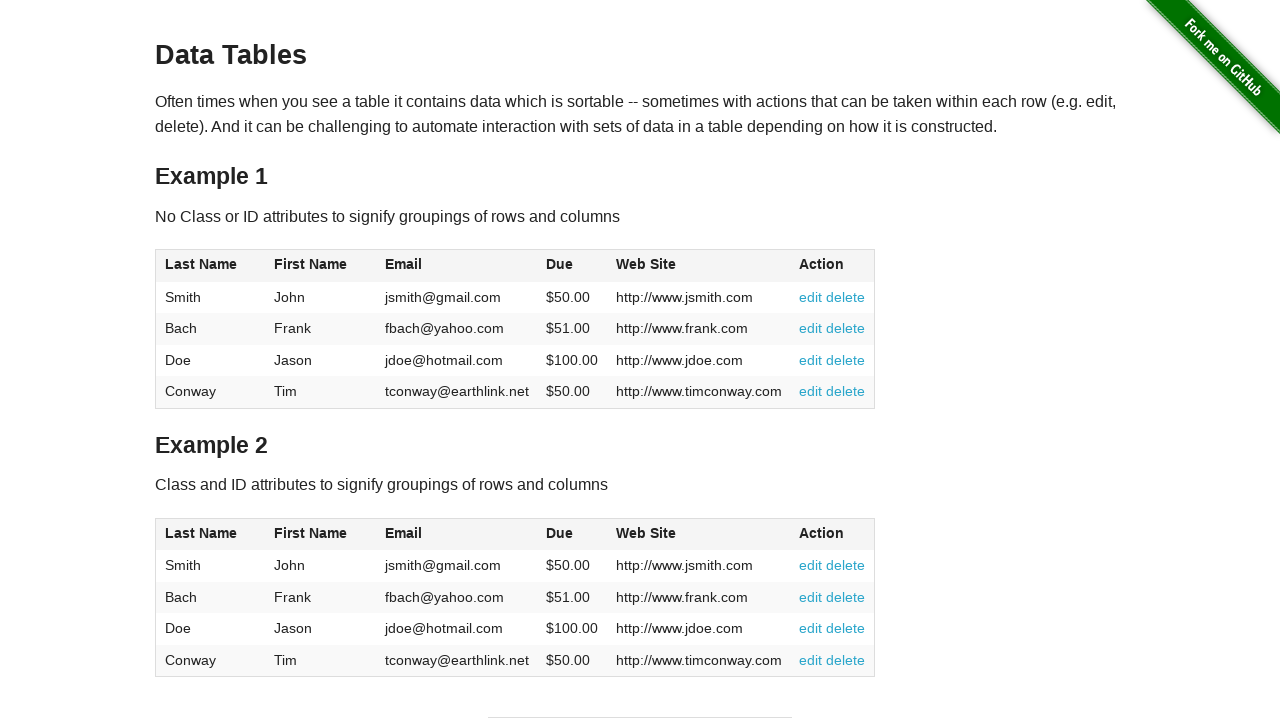

Clicked Due column header (first click) at (572, 266) on #table1 thead tr th:nth-of-type(4)
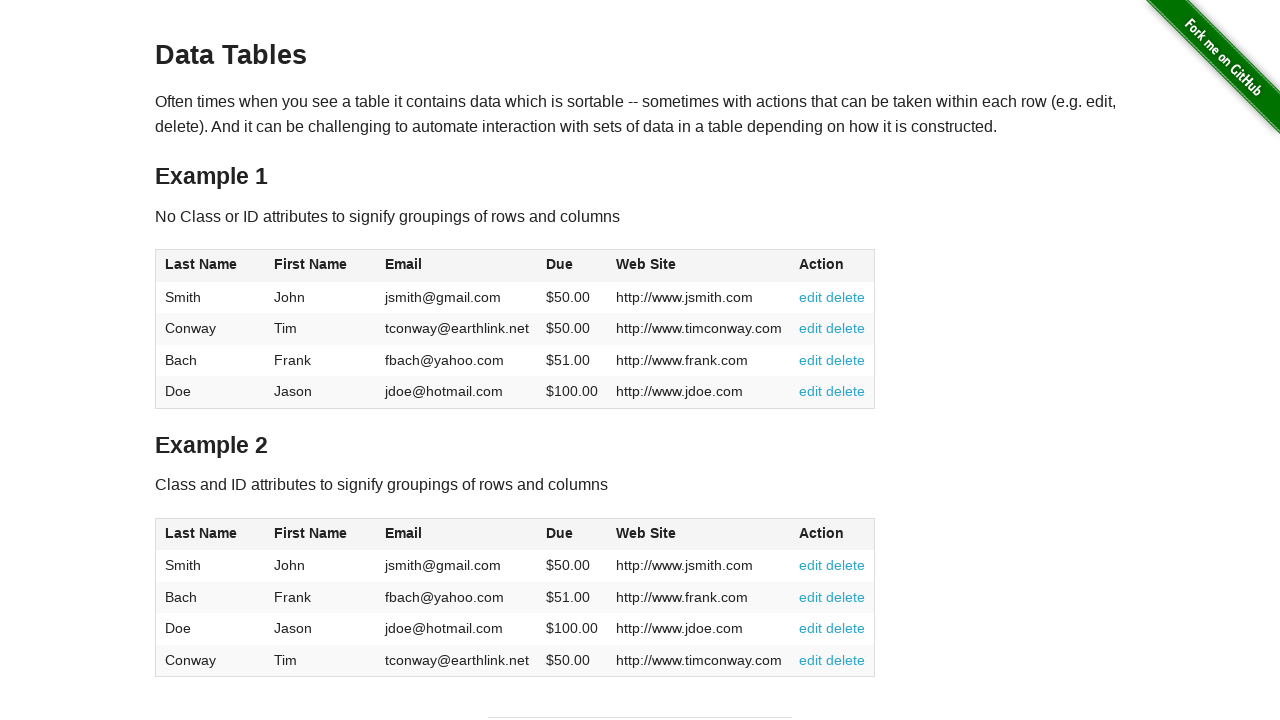

Clicked Due column header (second click) to sort descending at (572, 266) on #table1 thead tr th:nth-of-type(4)
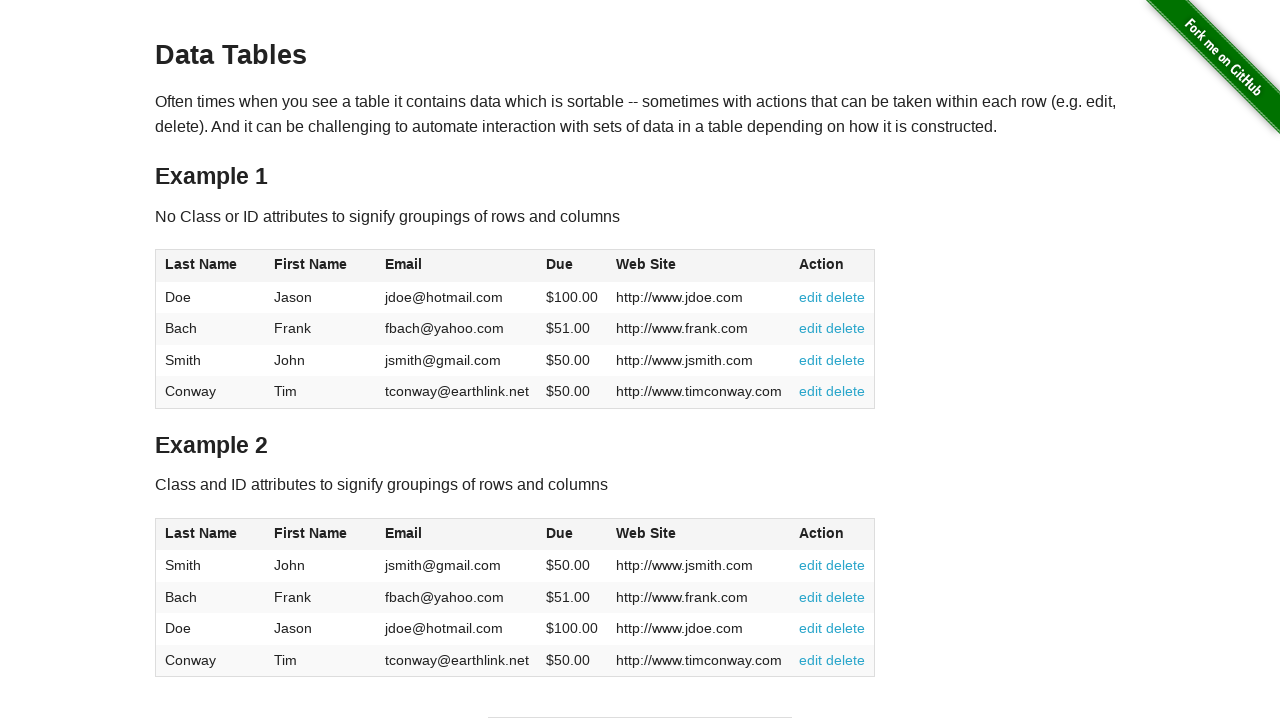

Table updated with sorted data
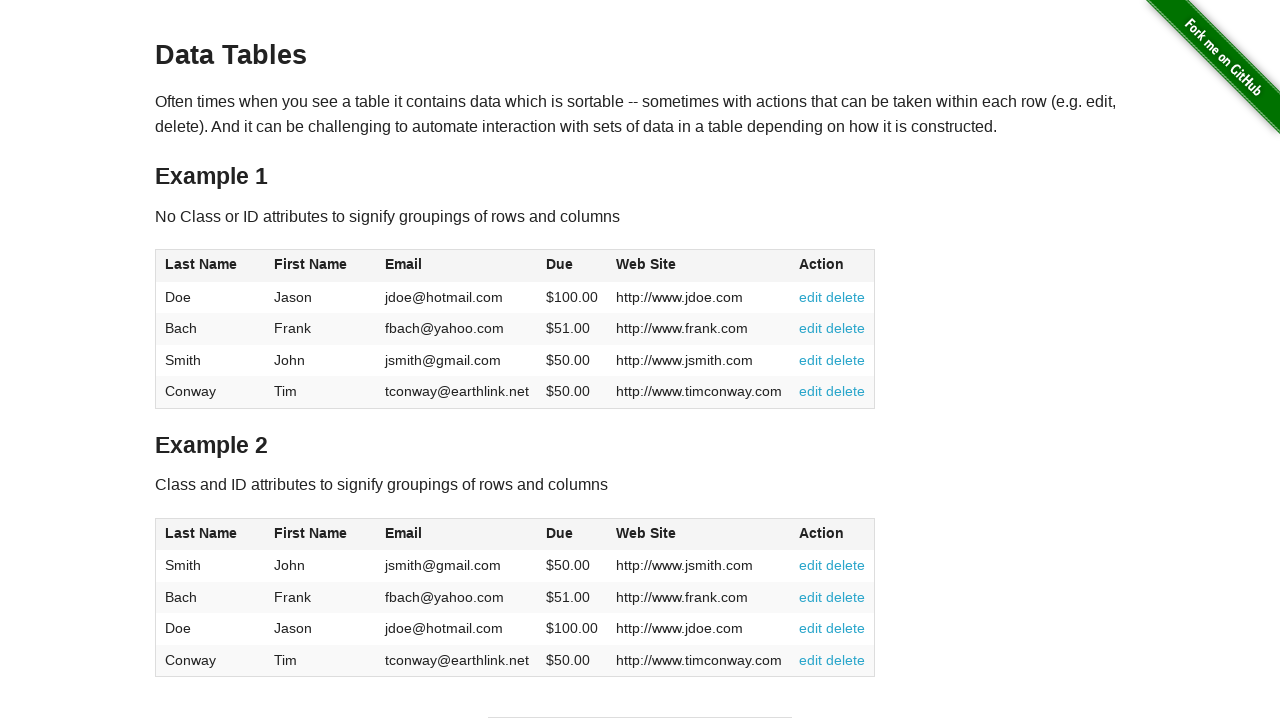

Retrieved all Due column values from table
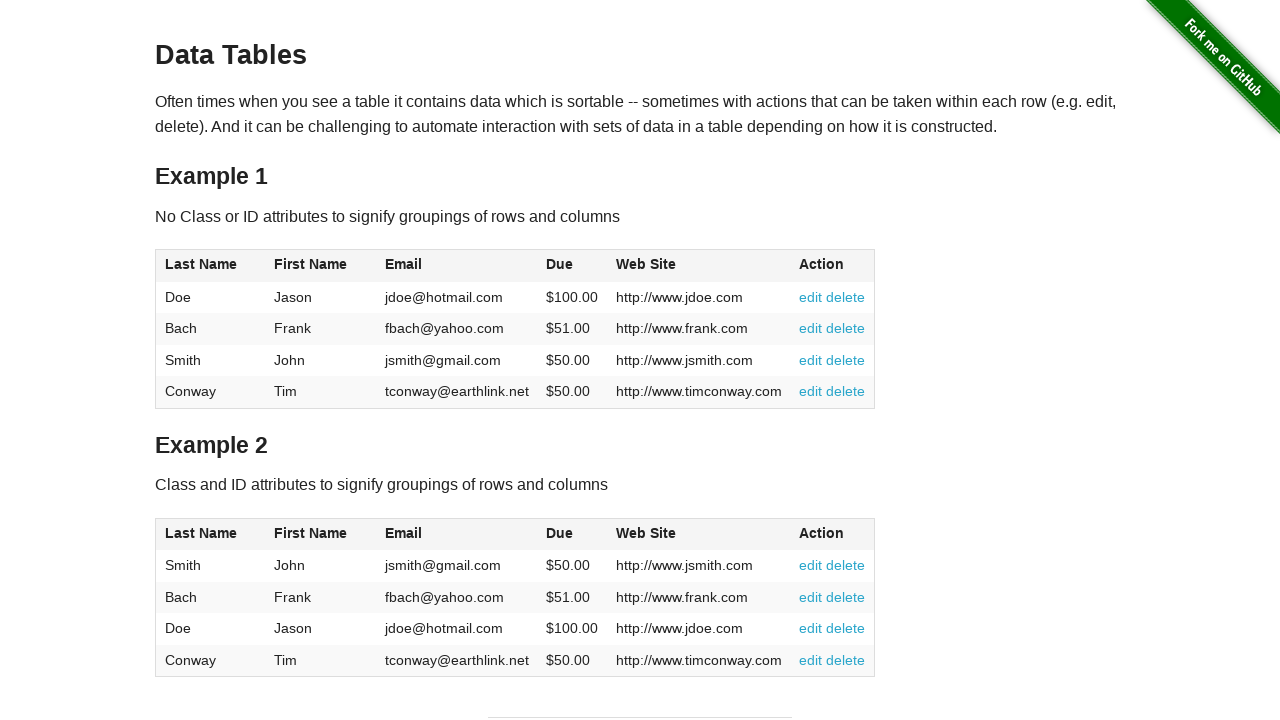

Parsed Due values: [100.0, 51.0, 50.0, 50.0]
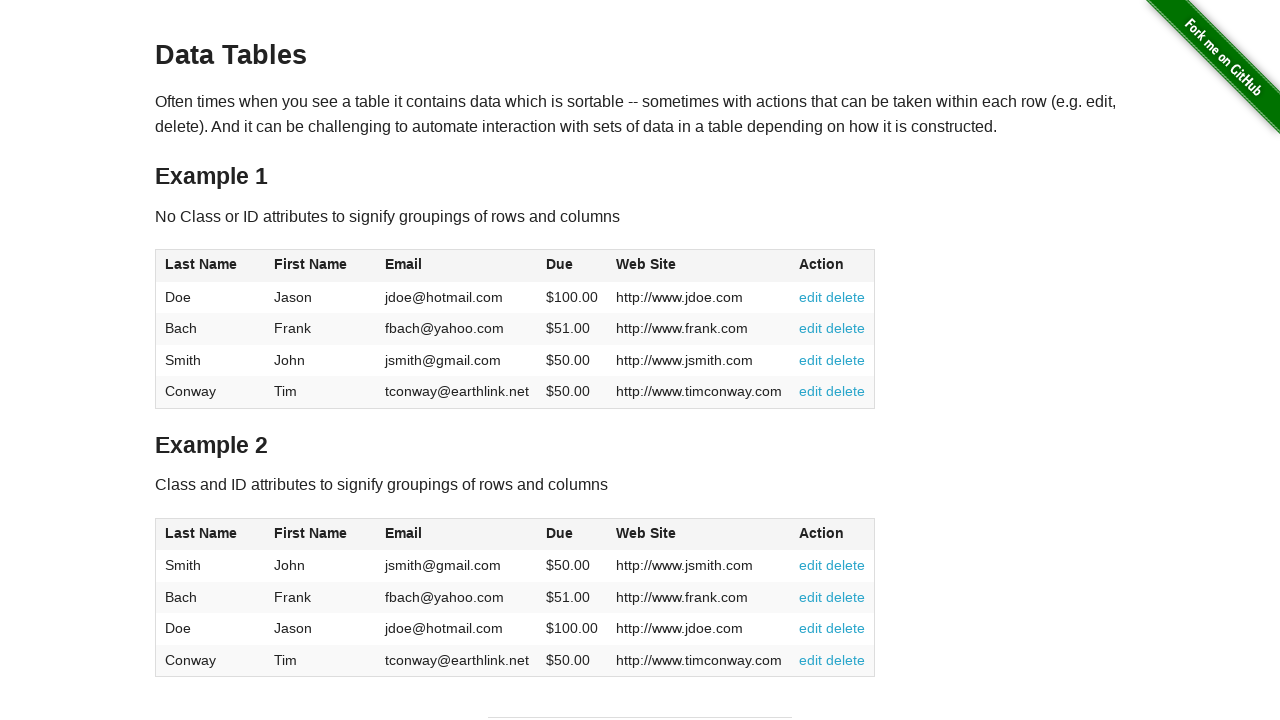

Verified Due column is sorted in descending order
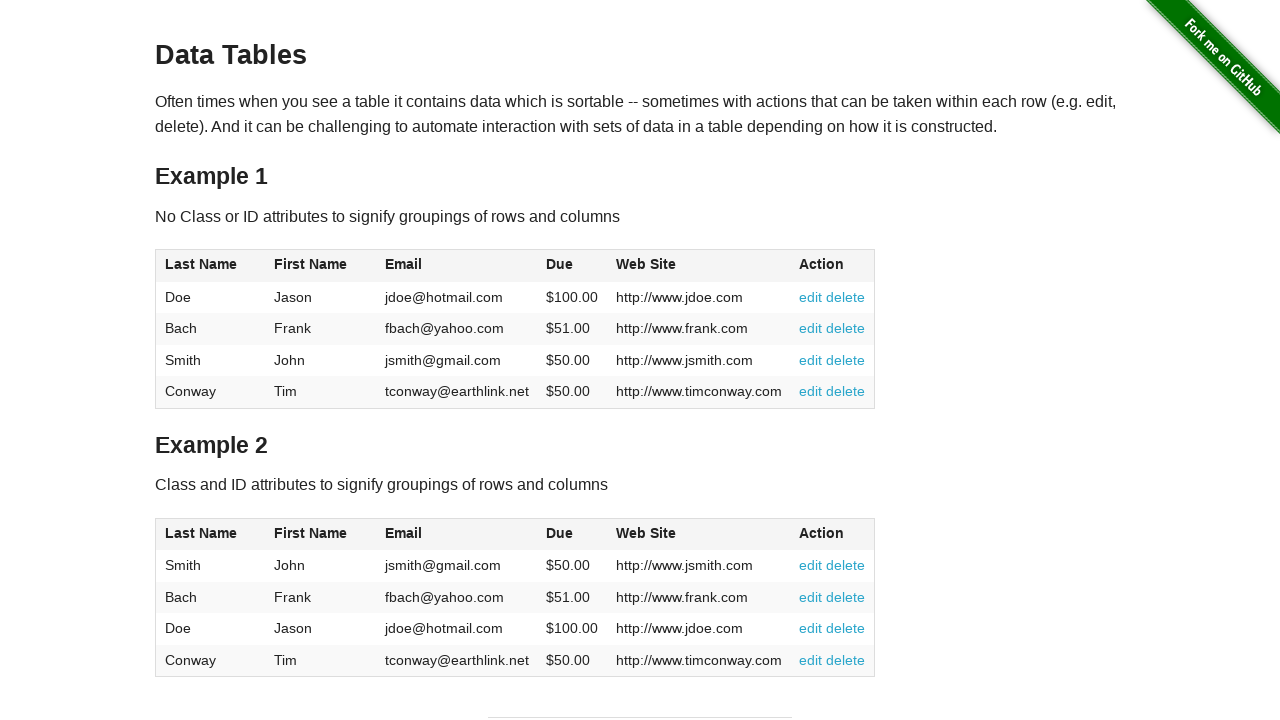

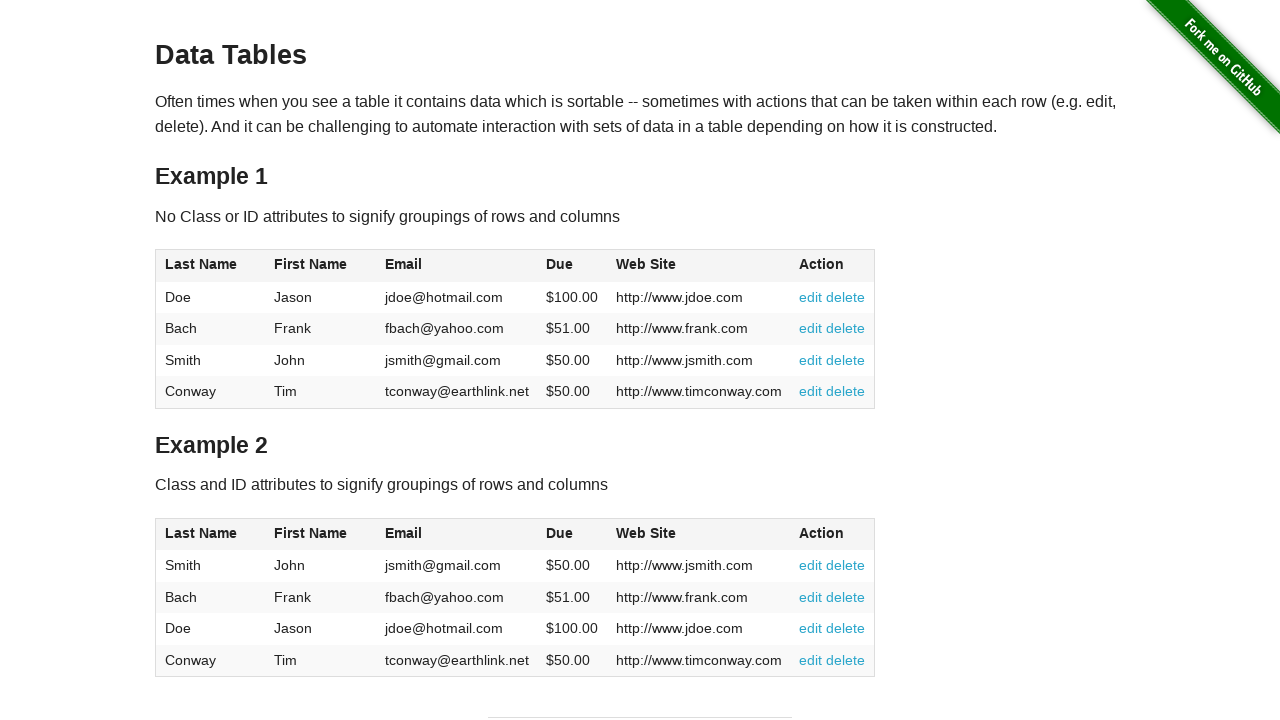